Tests password field validation by clicking submit without filling any fields and verifying the password error message appears

Starting URL: https://seubarriga.wcaquino.me/login

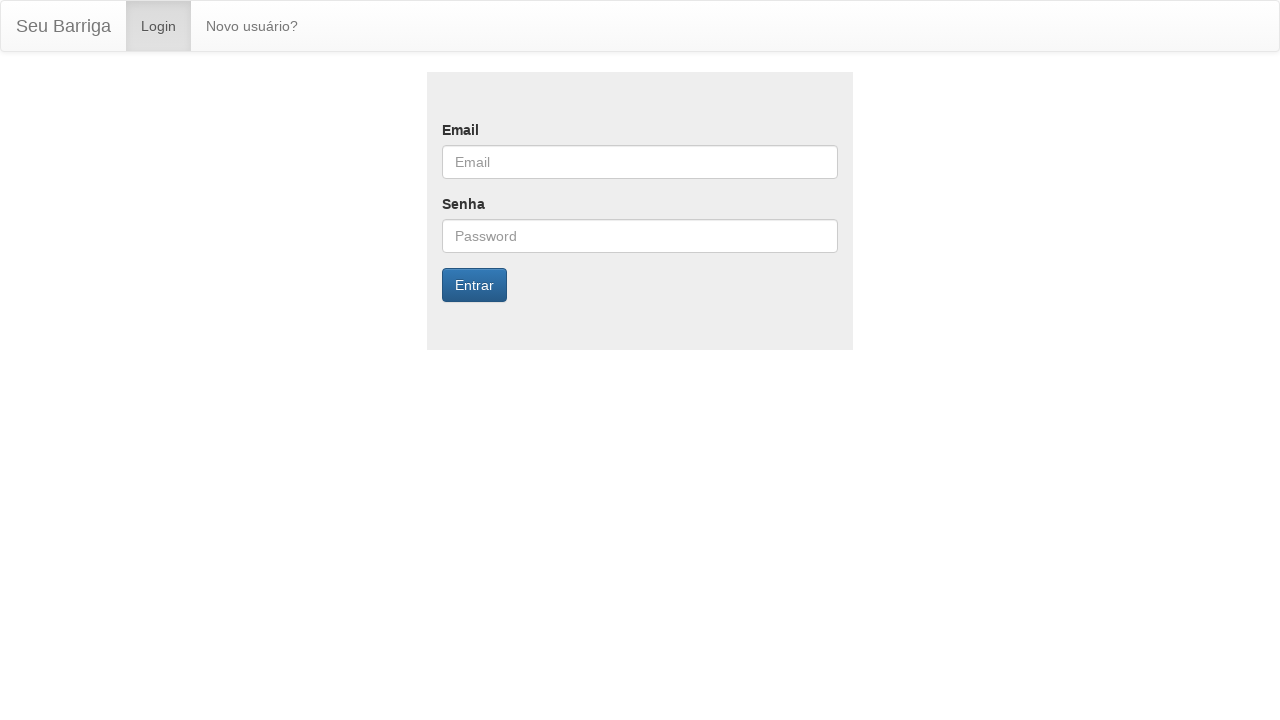

Clicked submit button without filling any fields at (474, 285) on button.btn.btn-primary
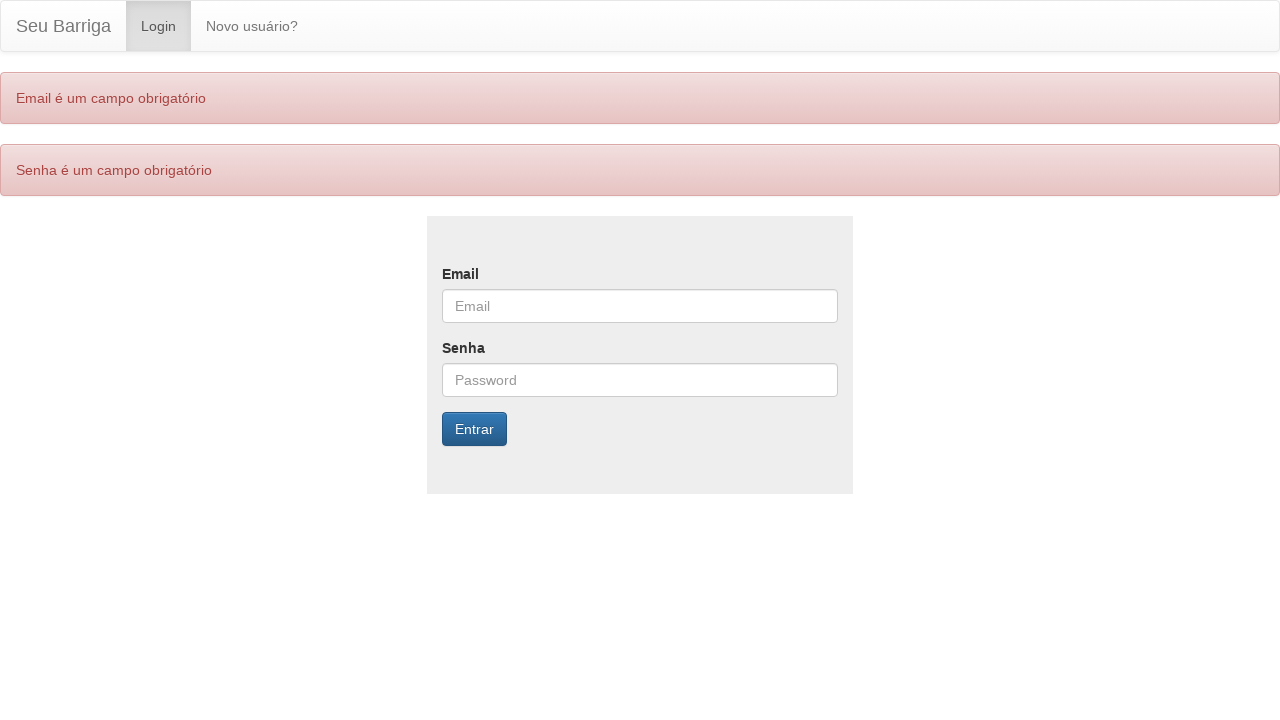

Password error message appeared - validation successful
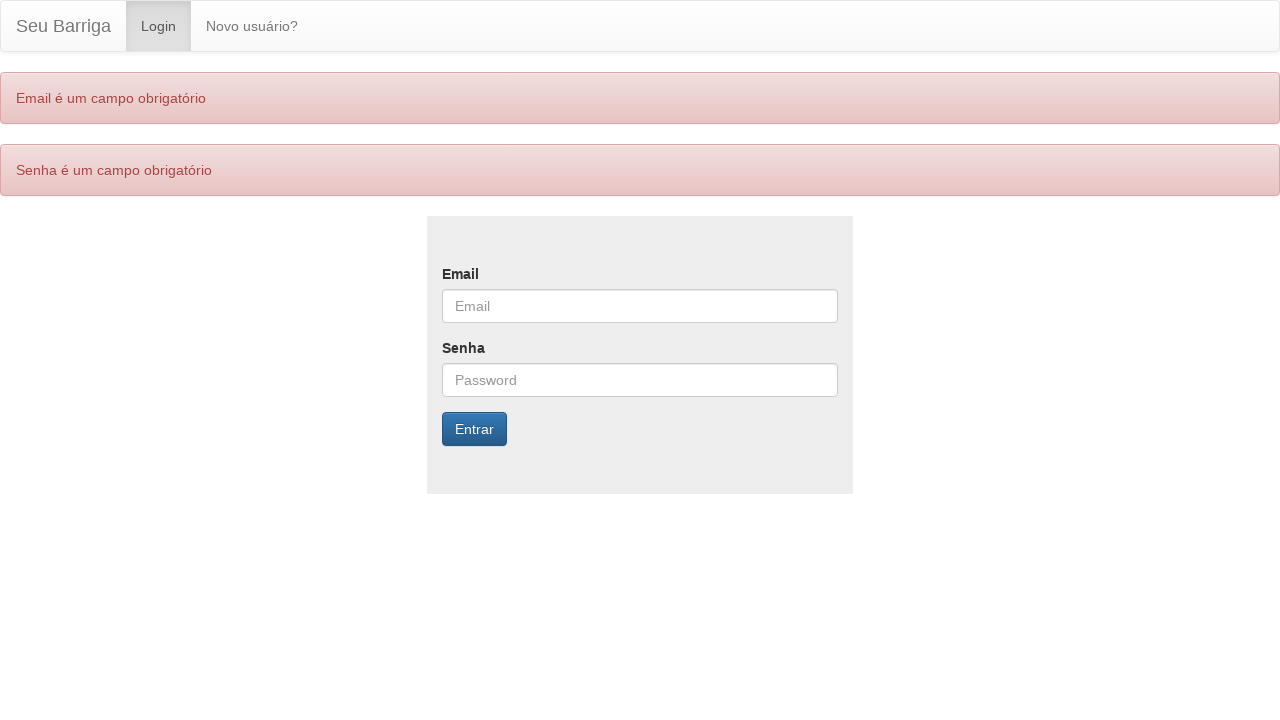

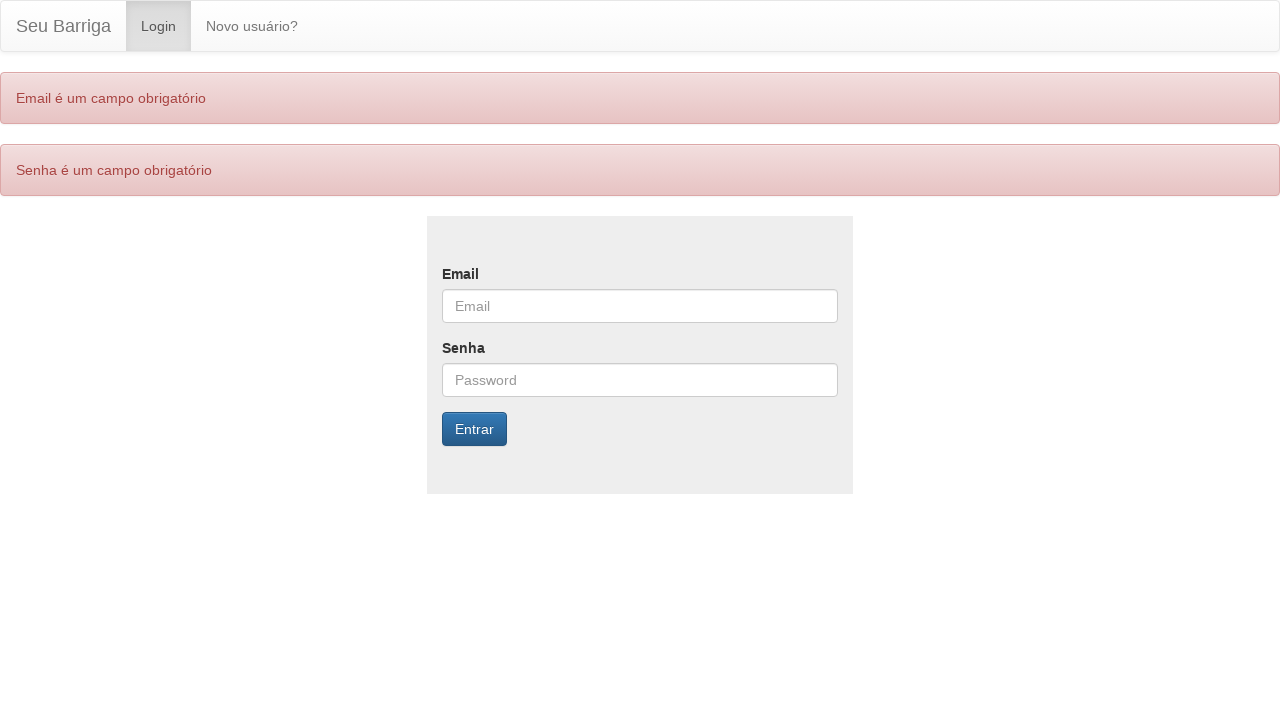